Tests the calculator's subtract operation by entering two numbers (2 and 3), selecting Prototype build and Subtract operation, then verifying the answer is -1

Starting URL: https://testsheepnz.github.io/BasicCalculator.html

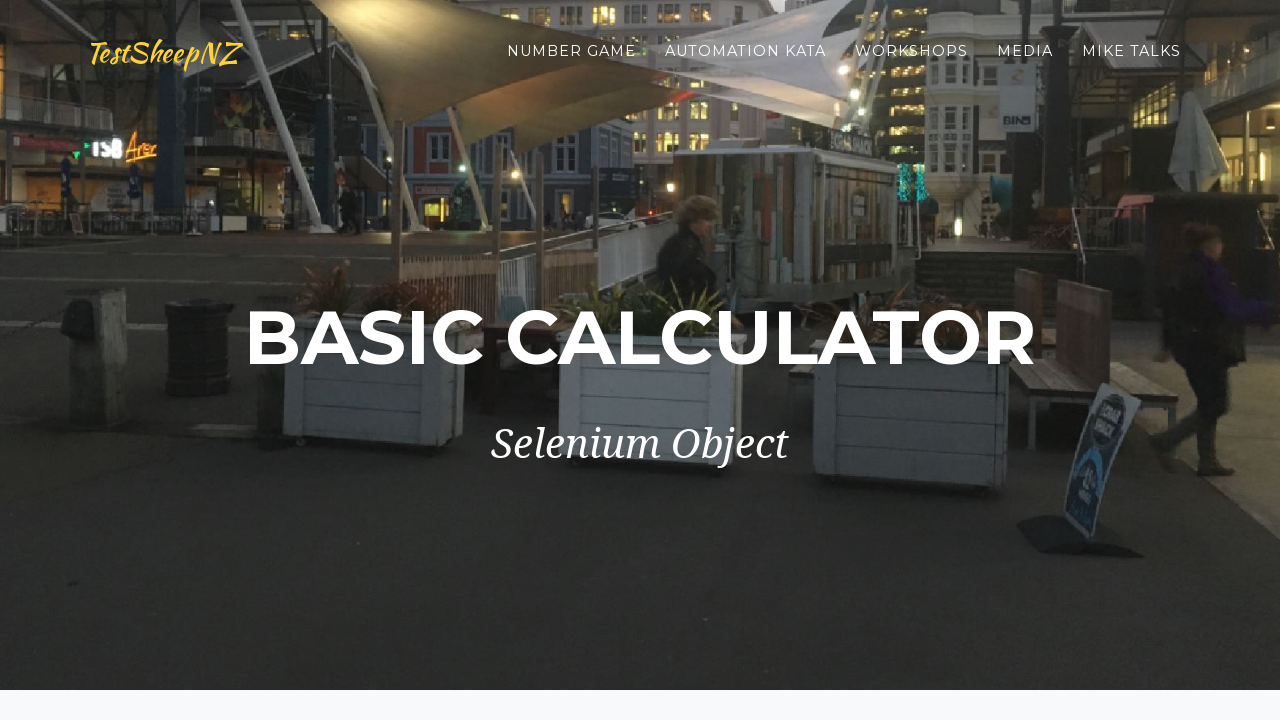

Scrolled down to the bottom of the page
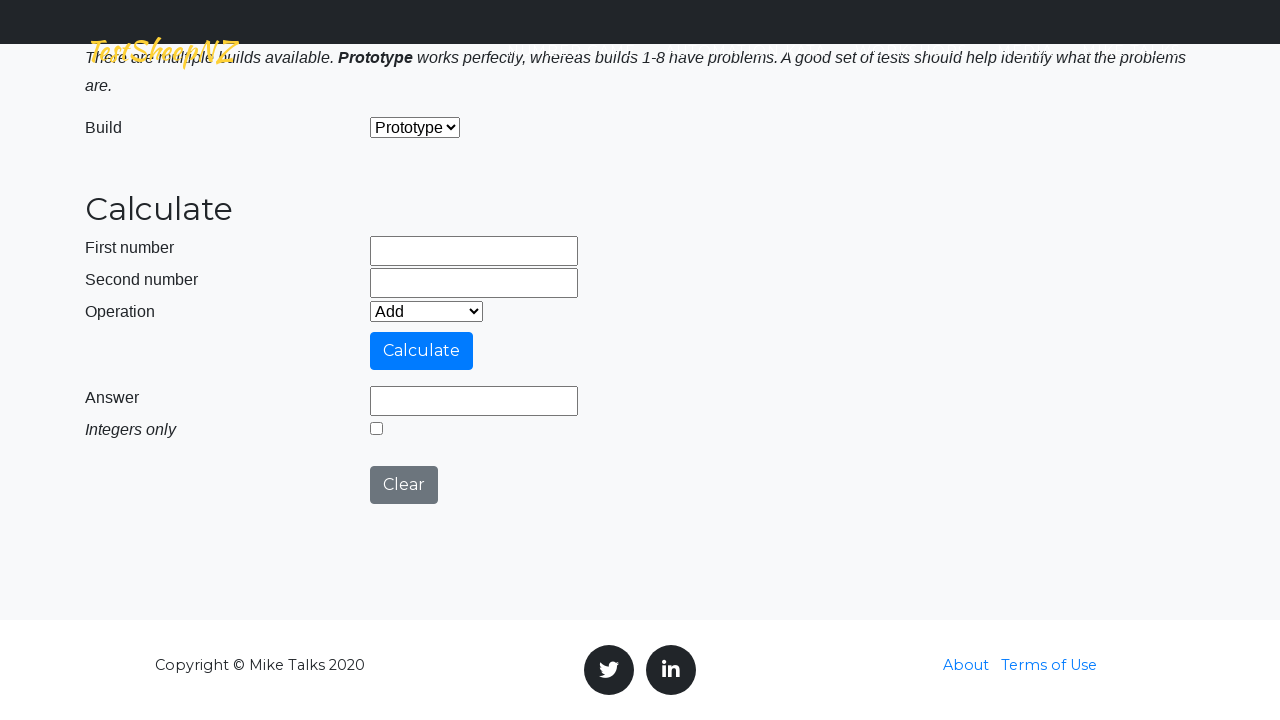

Selected 'Prototype' build from dropdown on #selectBuild
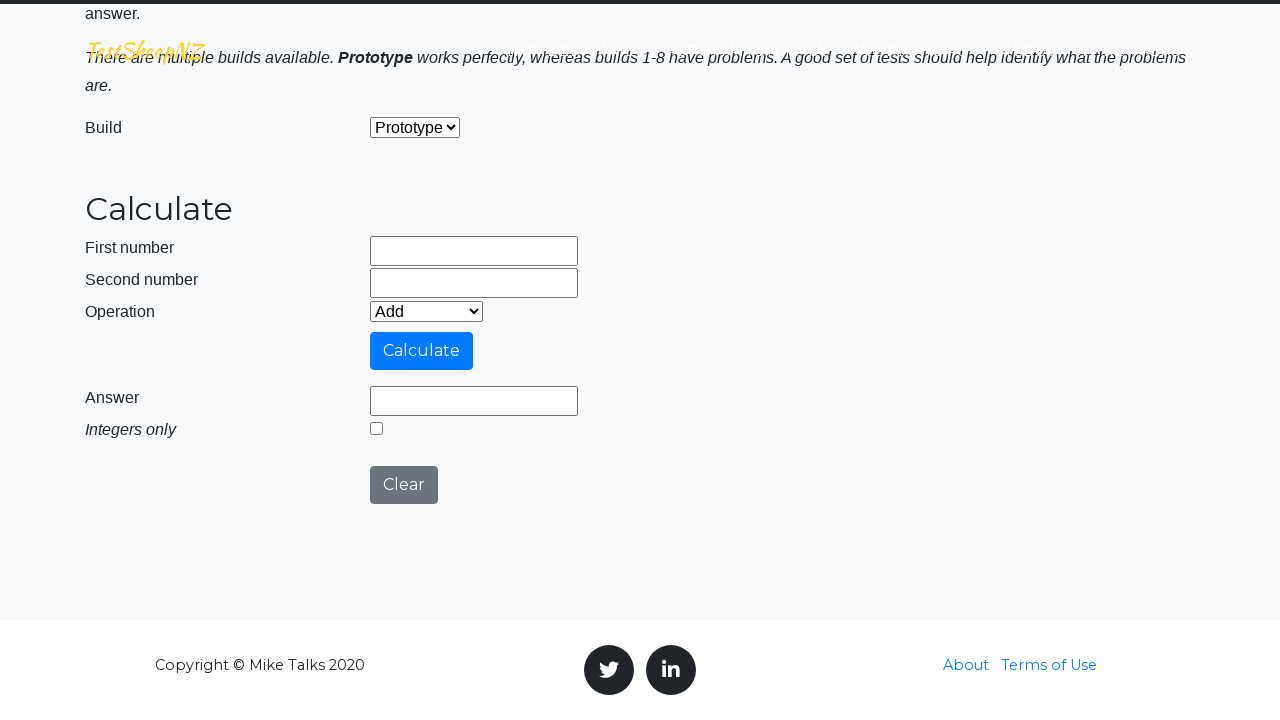

Entered '2' in the first number field on #number1Field
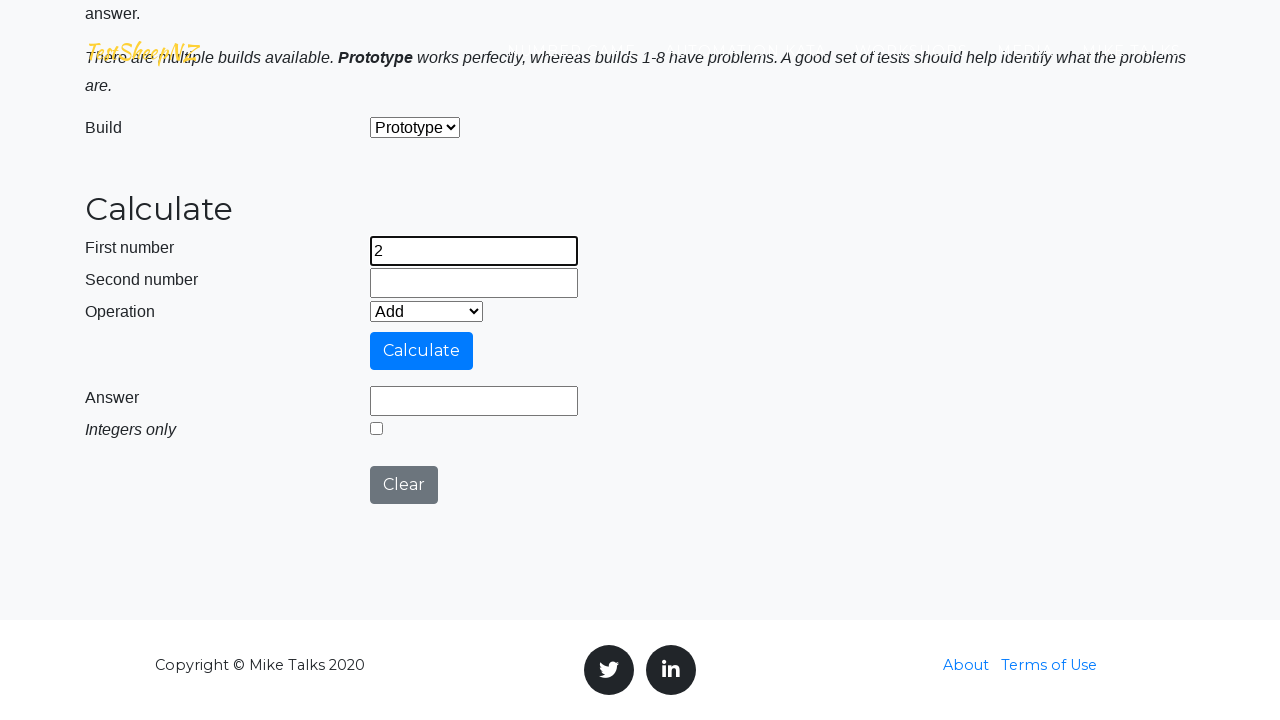

Entered '3' in the second number field on #number2Field
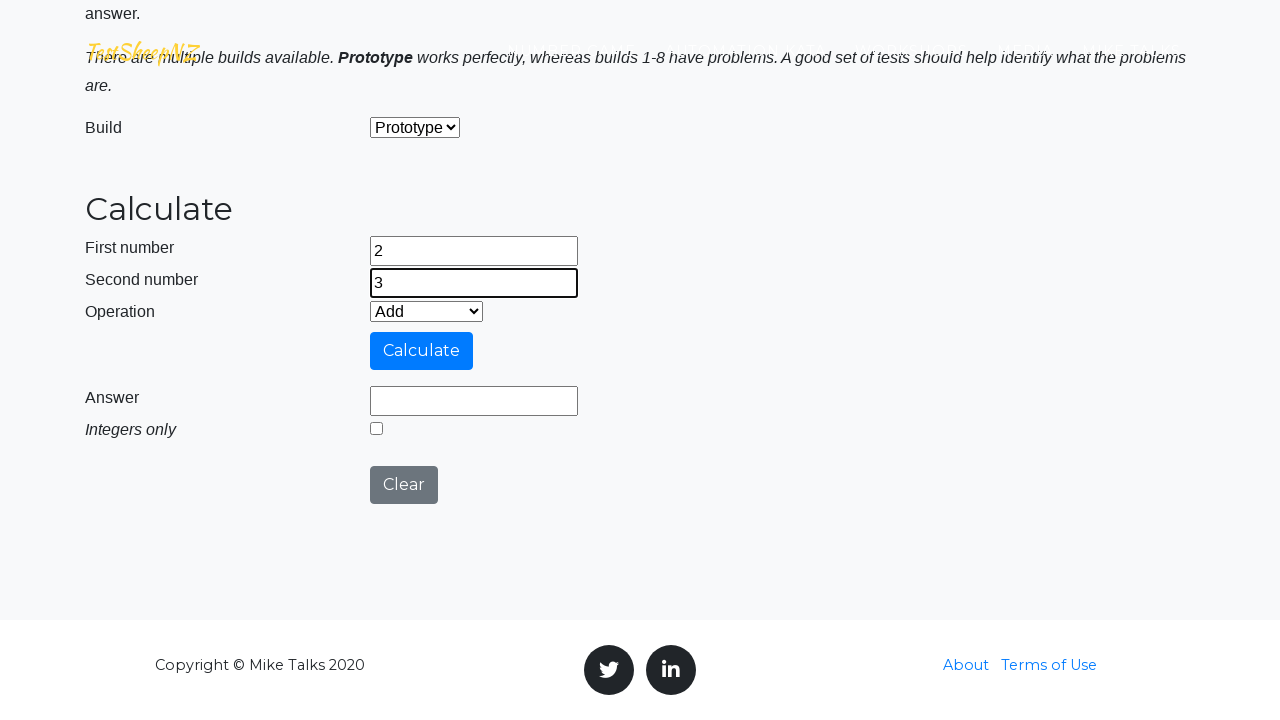

Selected 'Subtract' operation from dropdown on #selectOperationDropdown
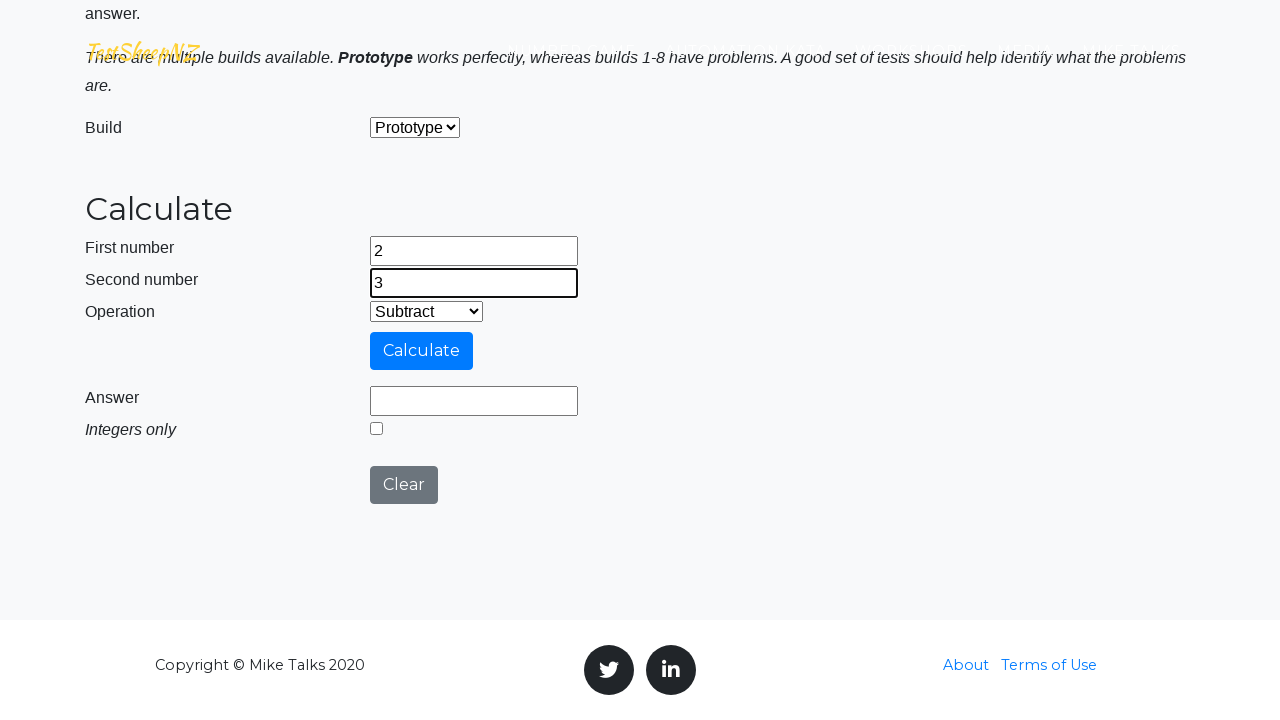

Clicked the Calculate button at (422, 351) on #calculateButton
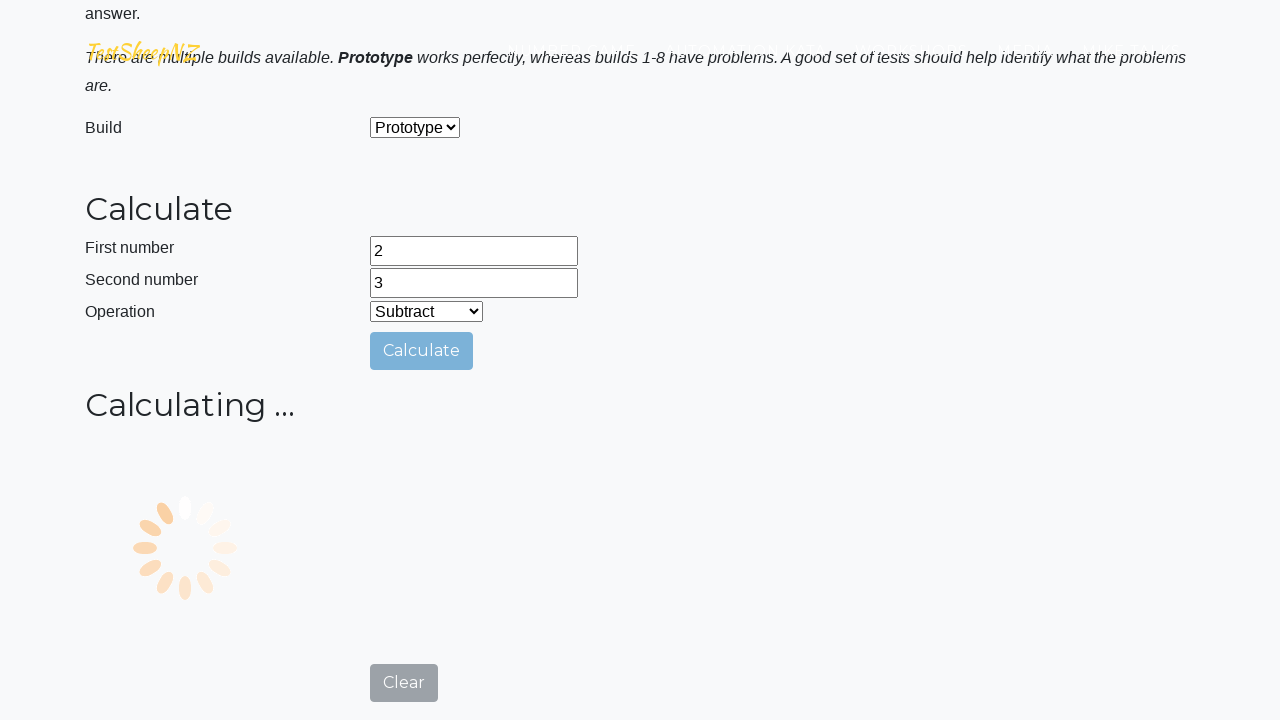

Answer field appeared on the page
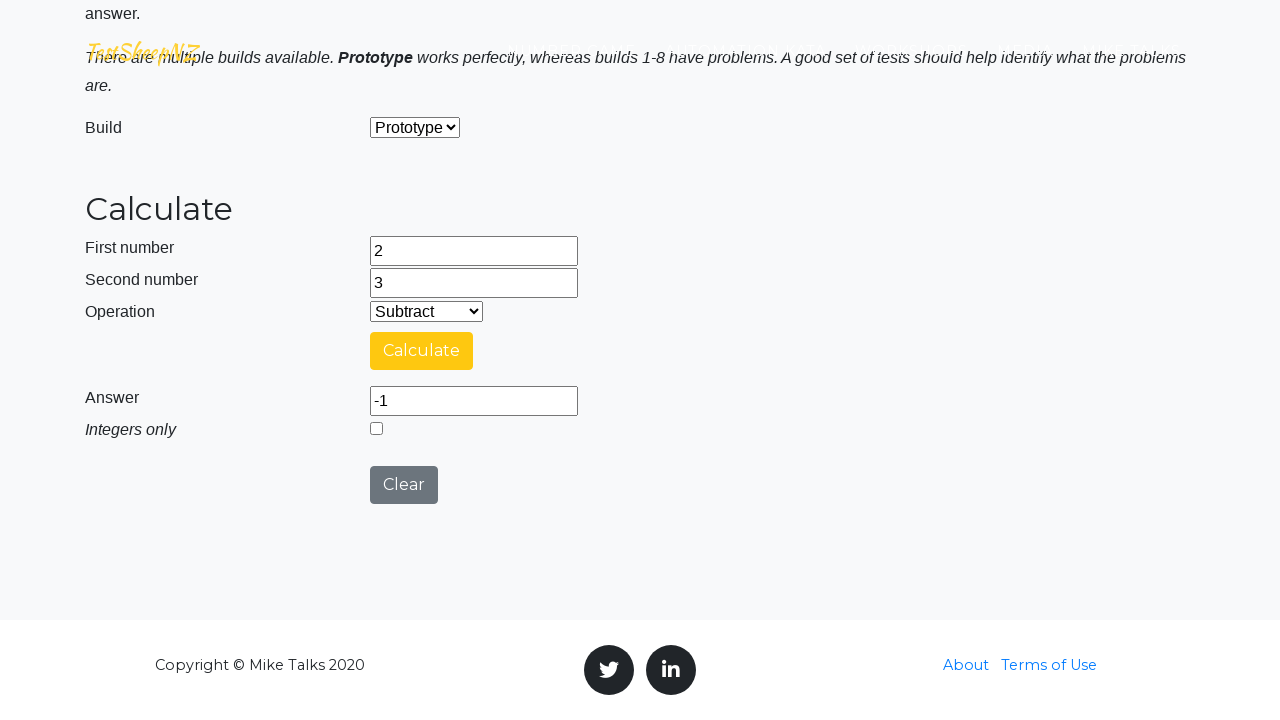

Retrieved answer value: '-1'
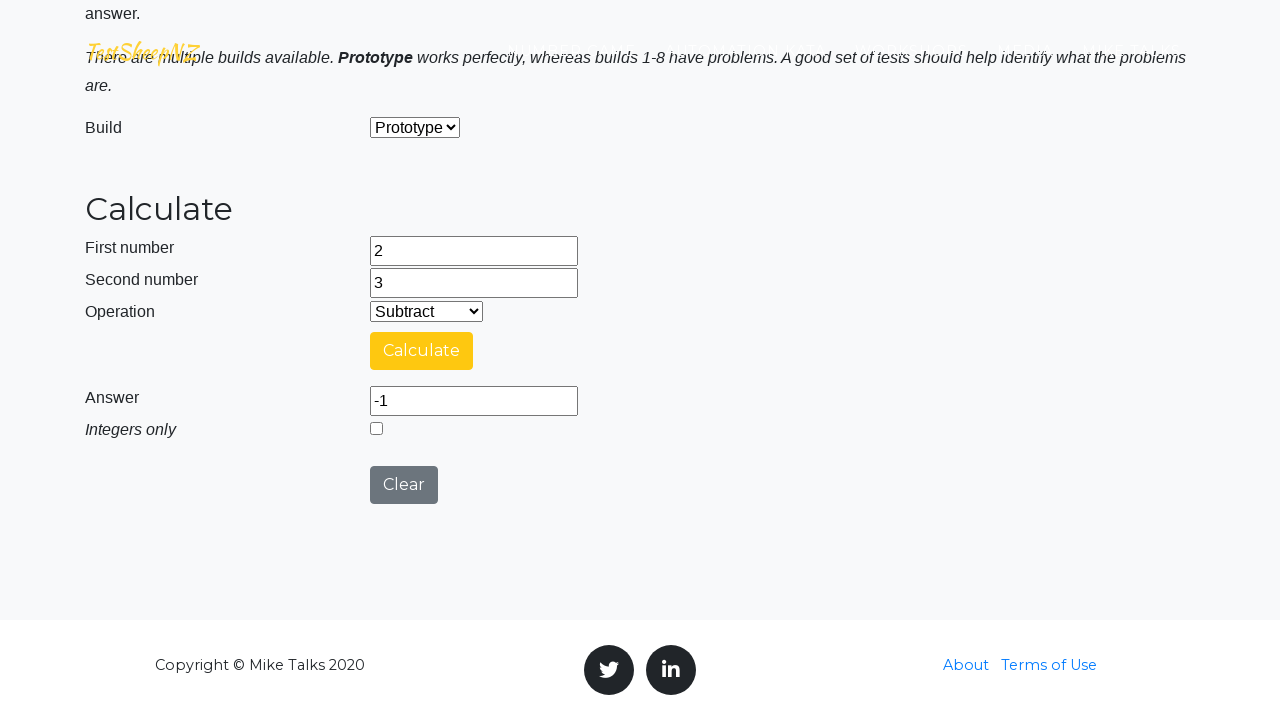

Verified that the subtraction result is '-1' as expected
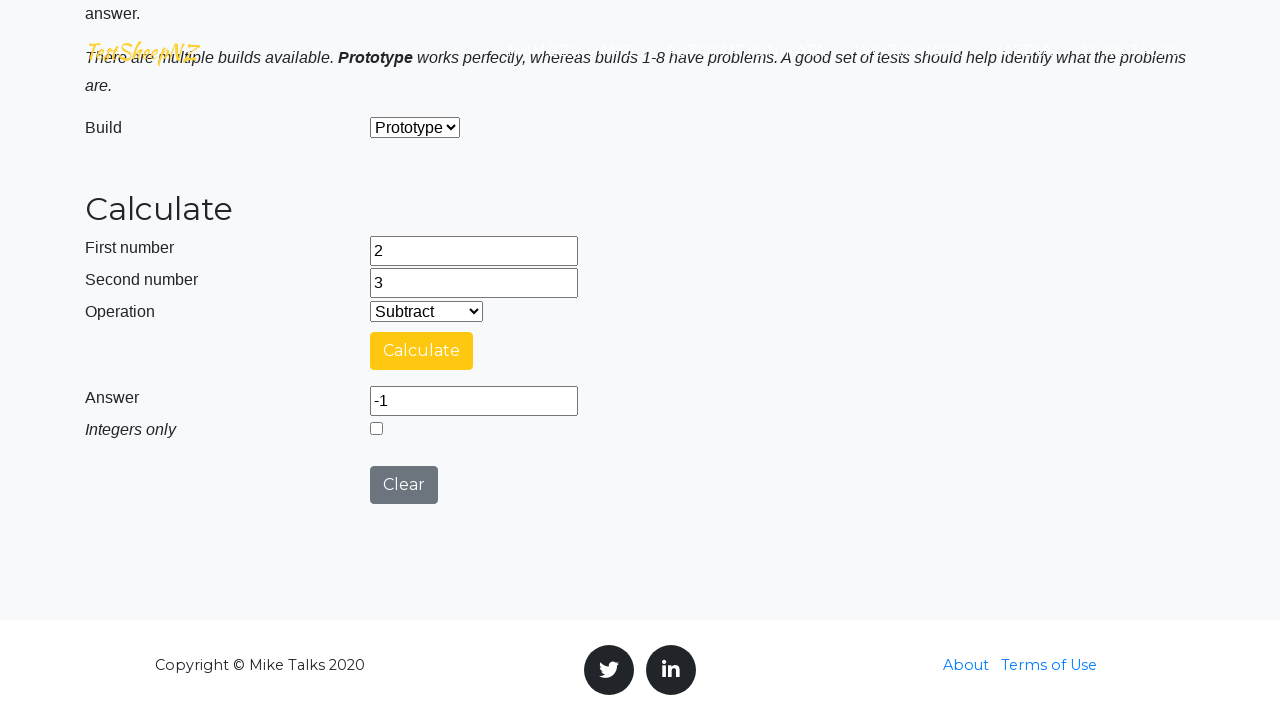

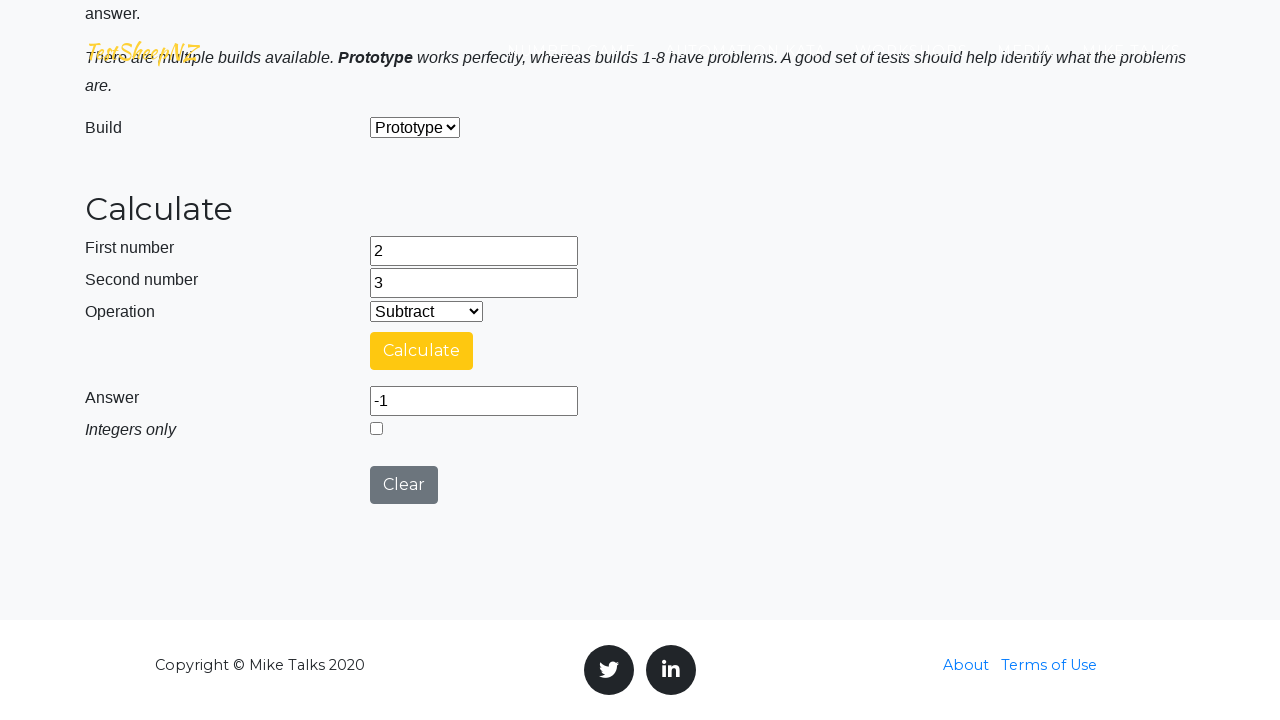